Navigates to the dashboard, opens the input section, and appends text to an existing country field

Starting URL: https://leafground.com/dashboard.xhtml

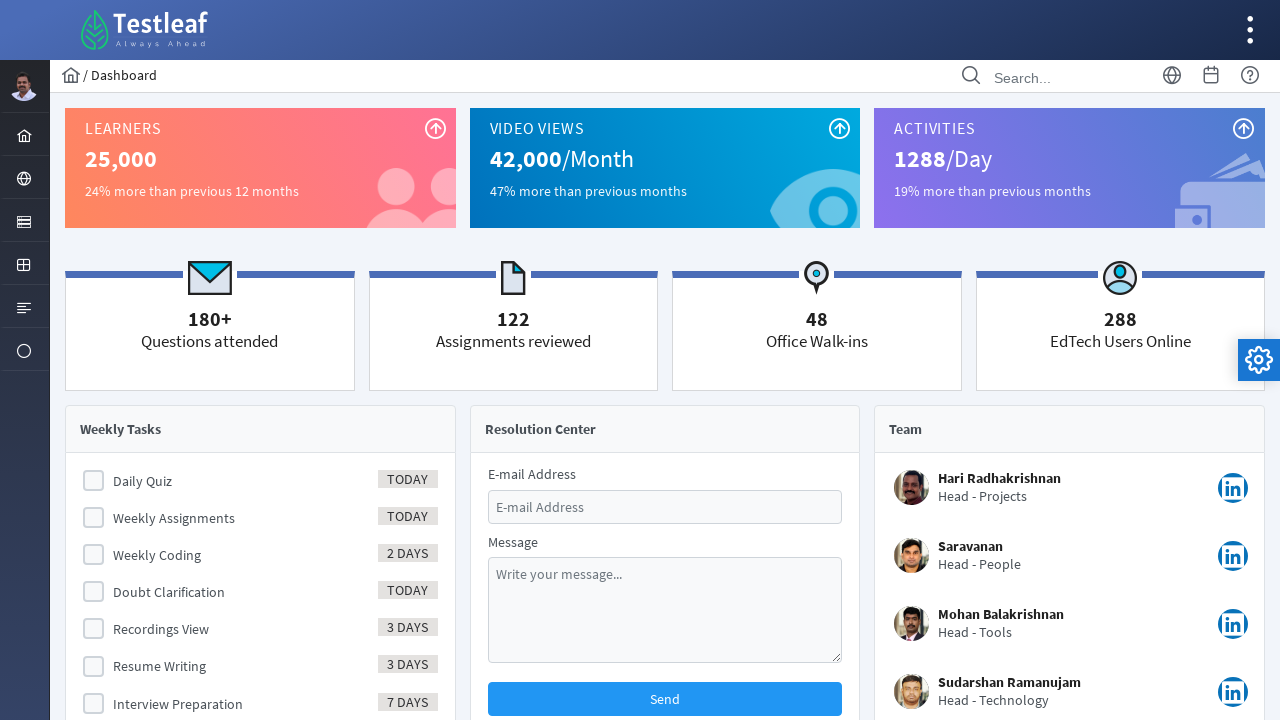

Clicked on the server menu icon at (24, 222) on i.pi.pi-server.layout-menuitem-icon
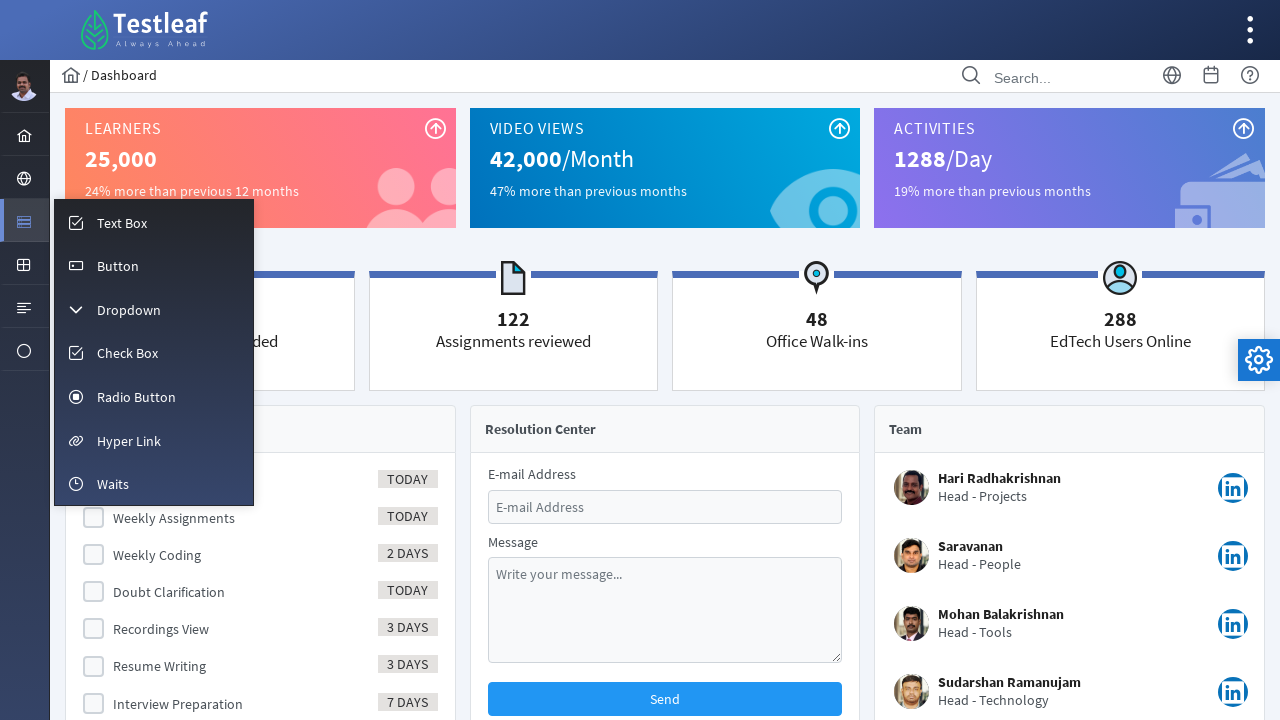

Clicked on the input menu item to open input section at (154, 222) on xpath=//li[@id="menuform:m_input"]
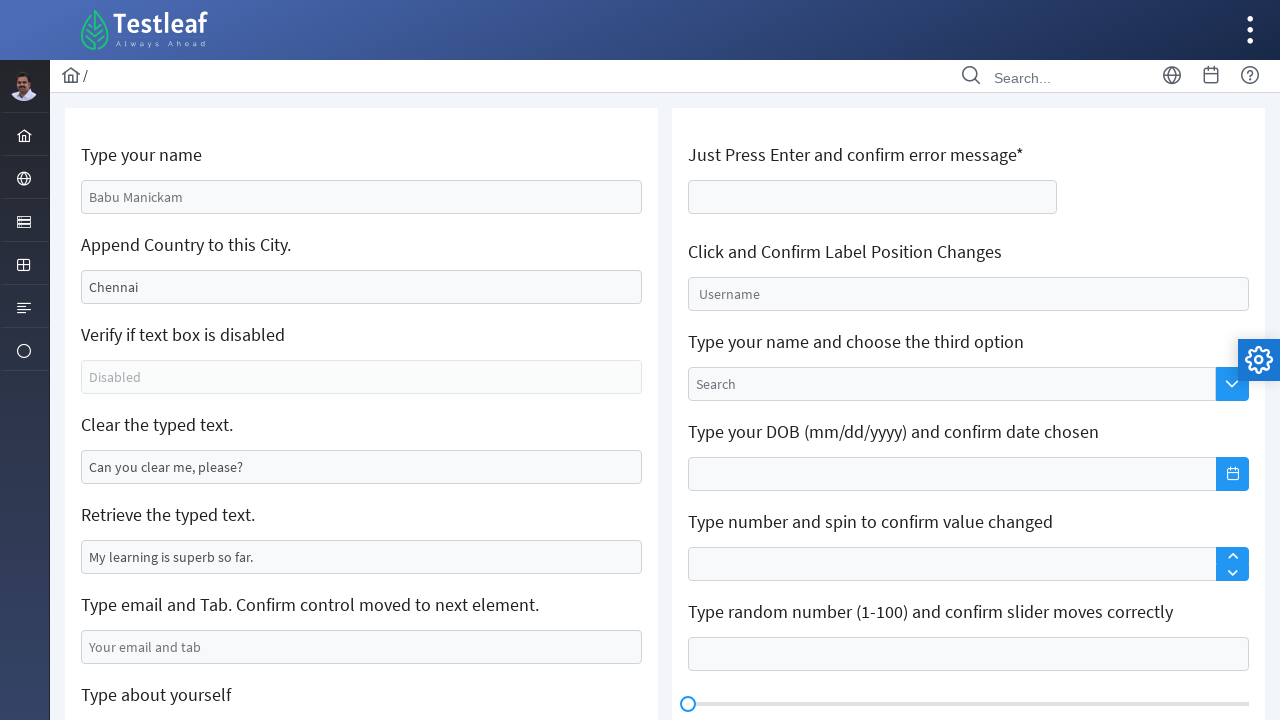

Focused on the country append field on xpath=//input[@id="j_idt88:j_idt91"]
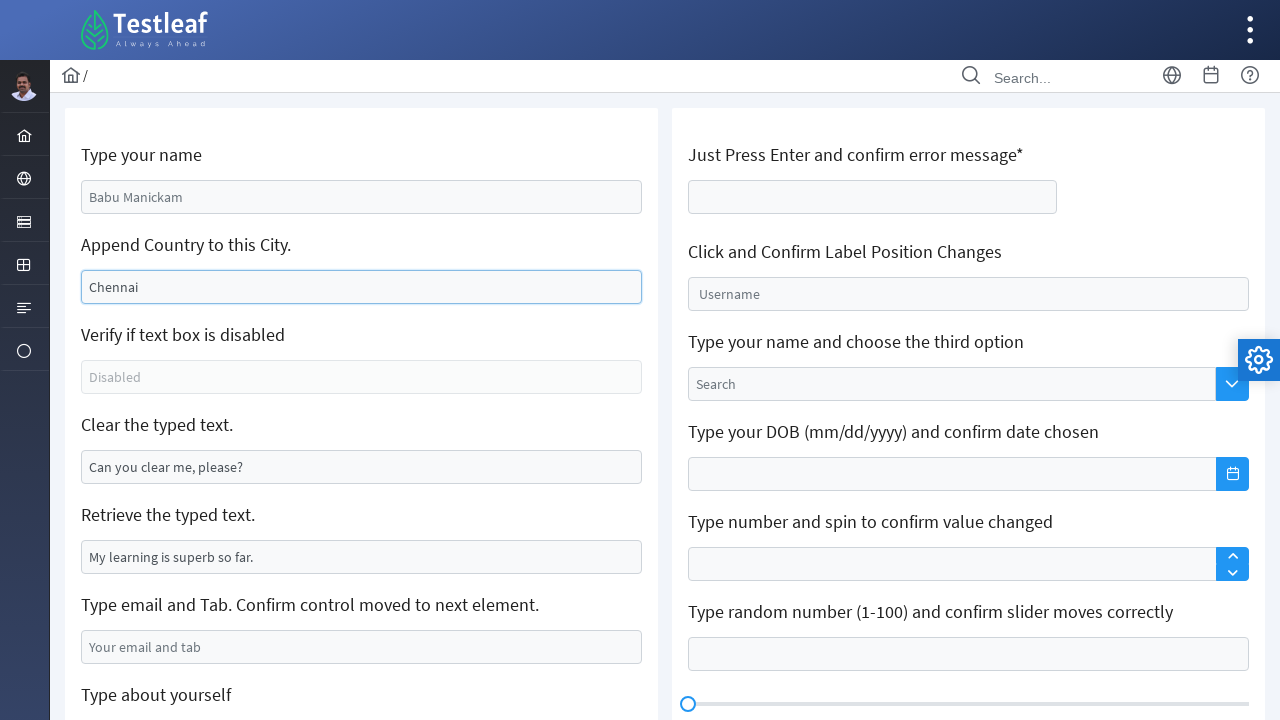

Moved cursor to the end of the country field
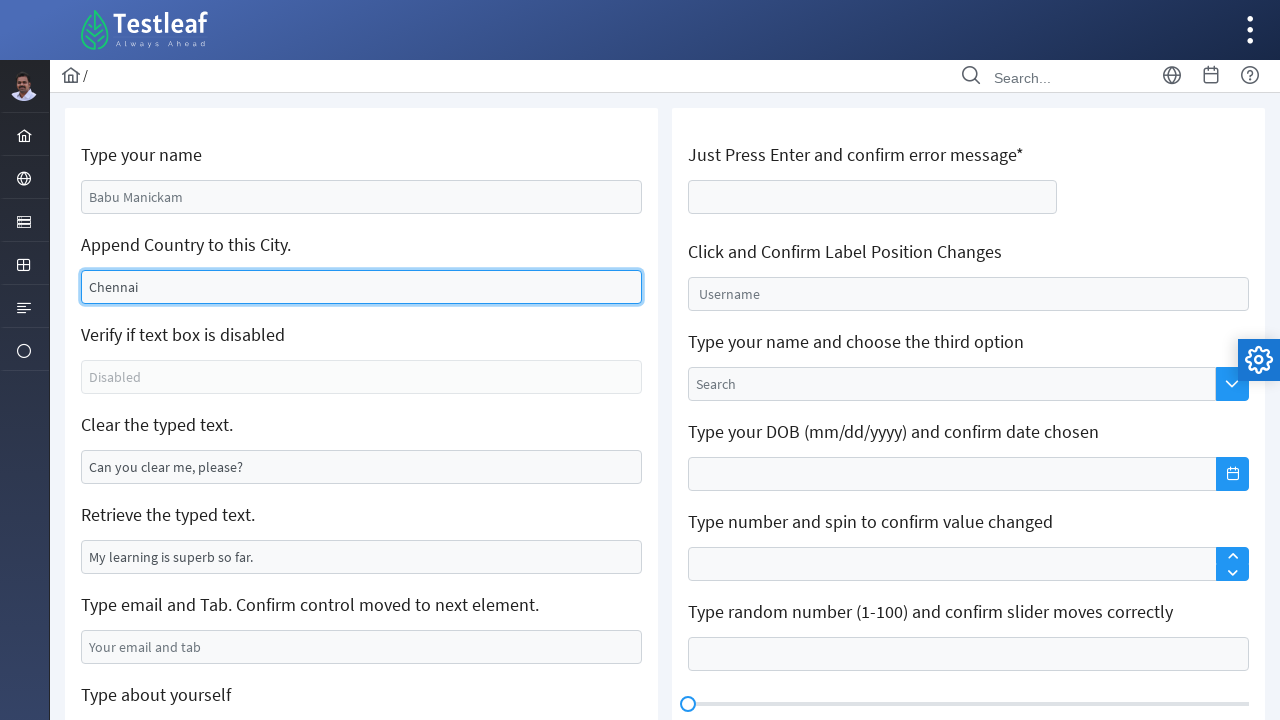

Appended 'India' to the country field on xpath=//input[@id="j_idt88:j_idt91"]
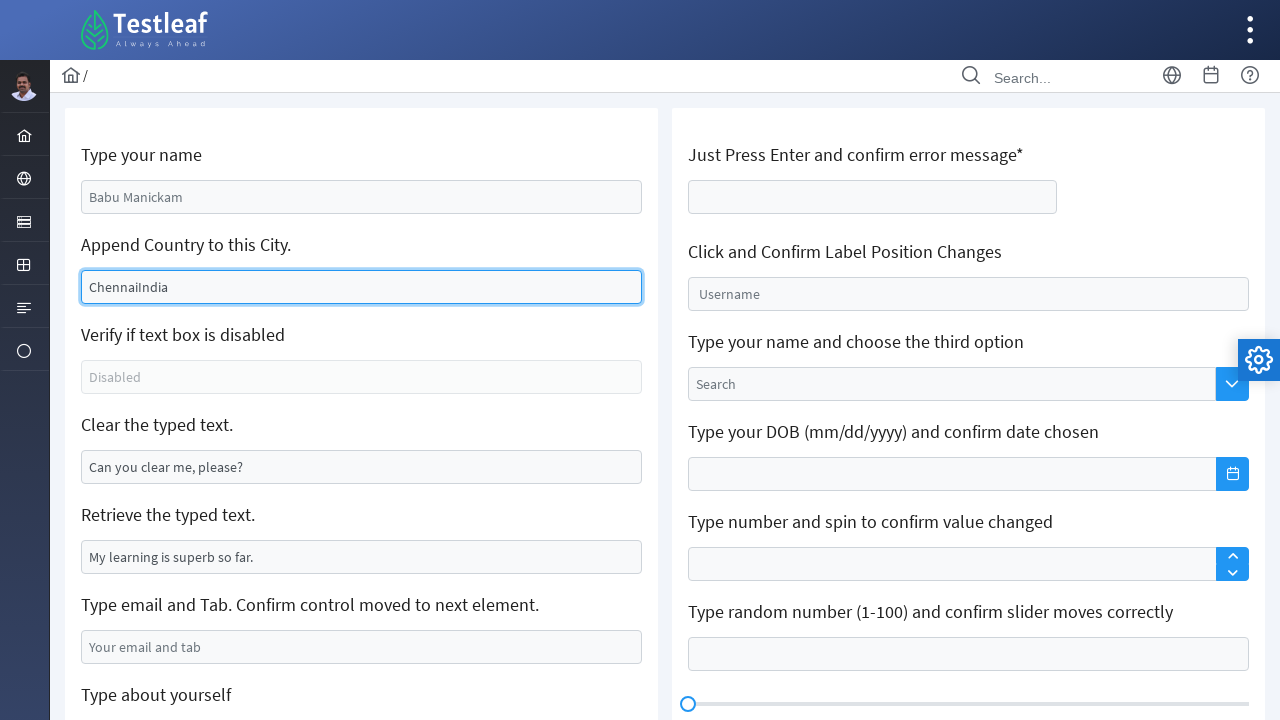

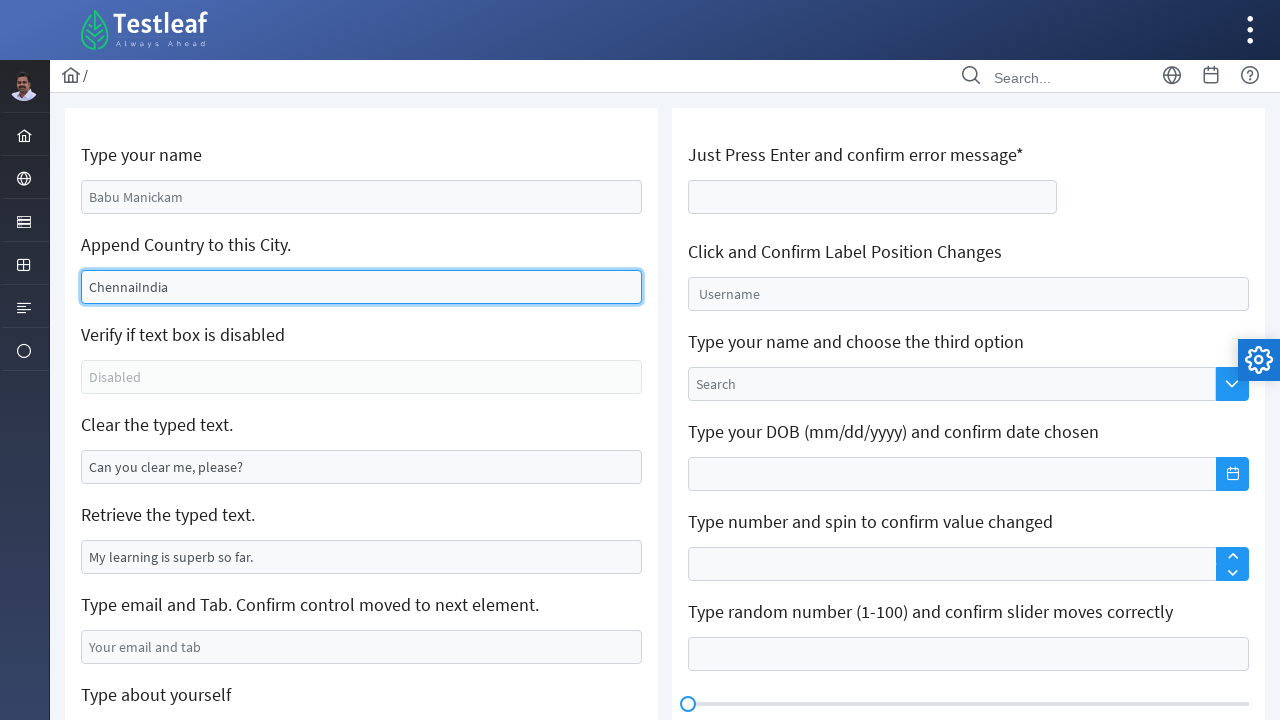